Navigates to a demo table page, clicks on the demo table link, and verifies the table data is displayed by checking the last row of an employee table

Starting URL: http://automationbykrishna.com/index.html

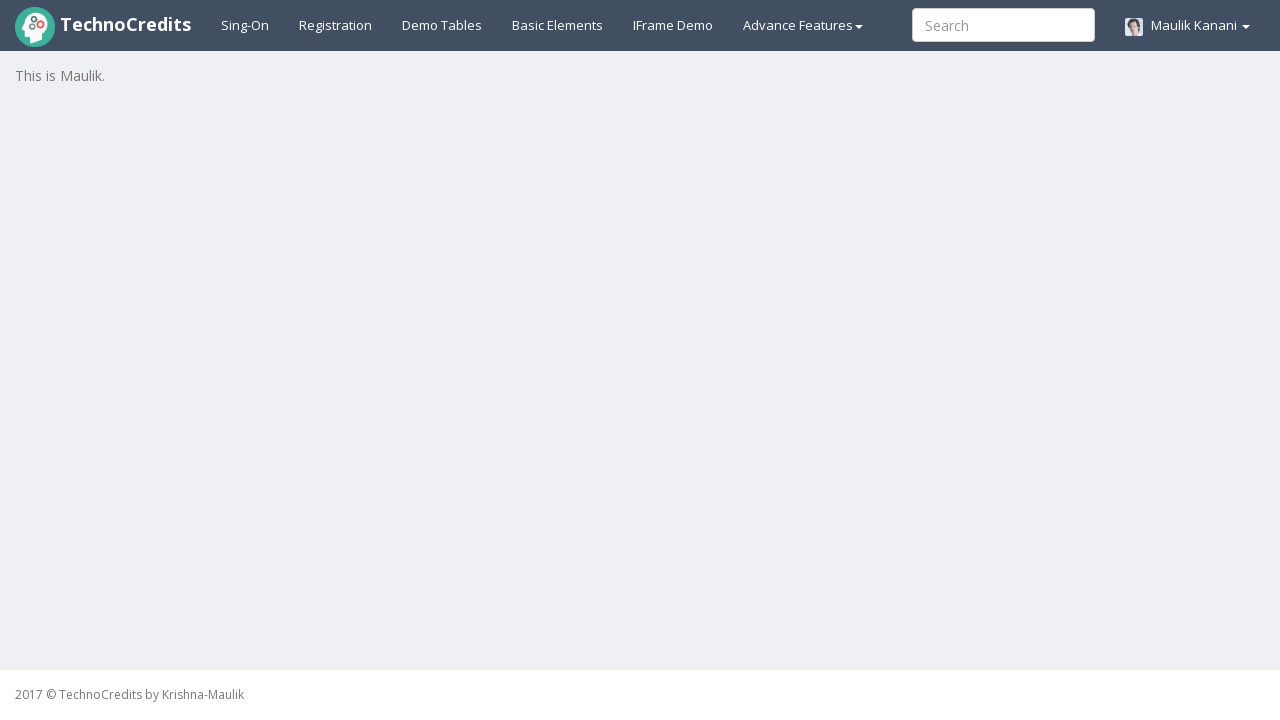

Clicked demo table link to navigate to table section at (442, 25) on #demotable
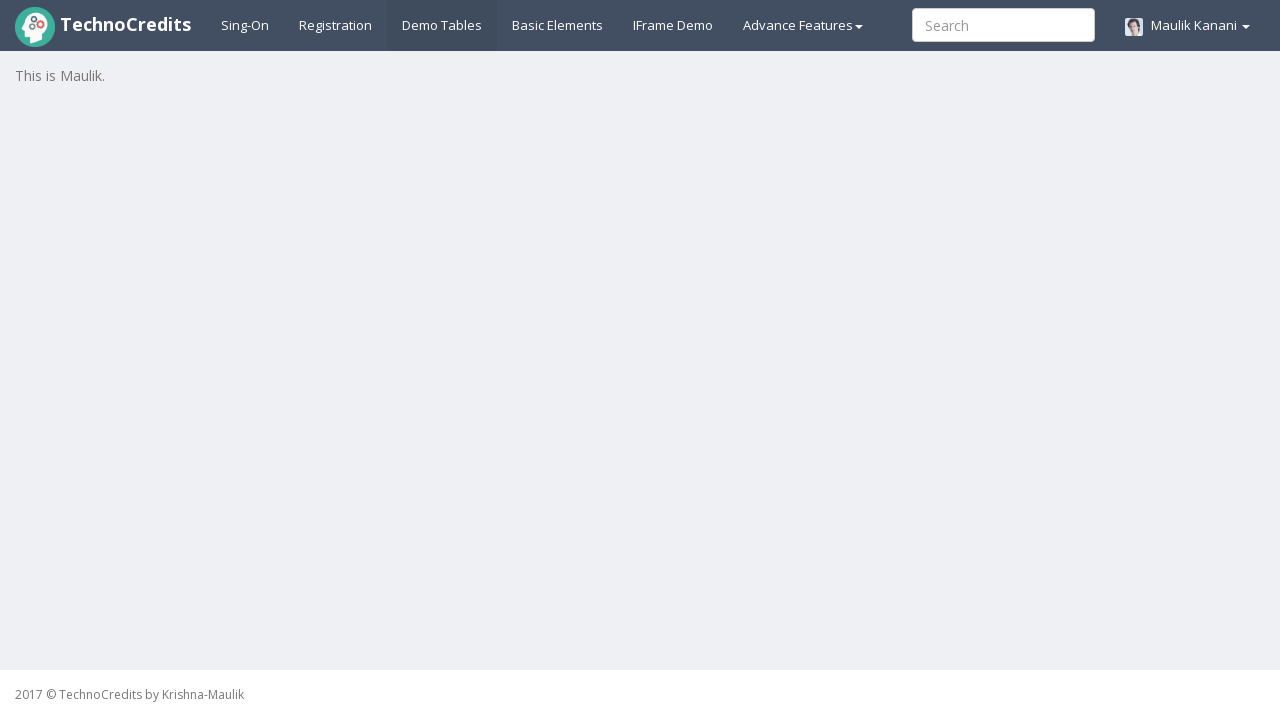

Waited for employee table to load
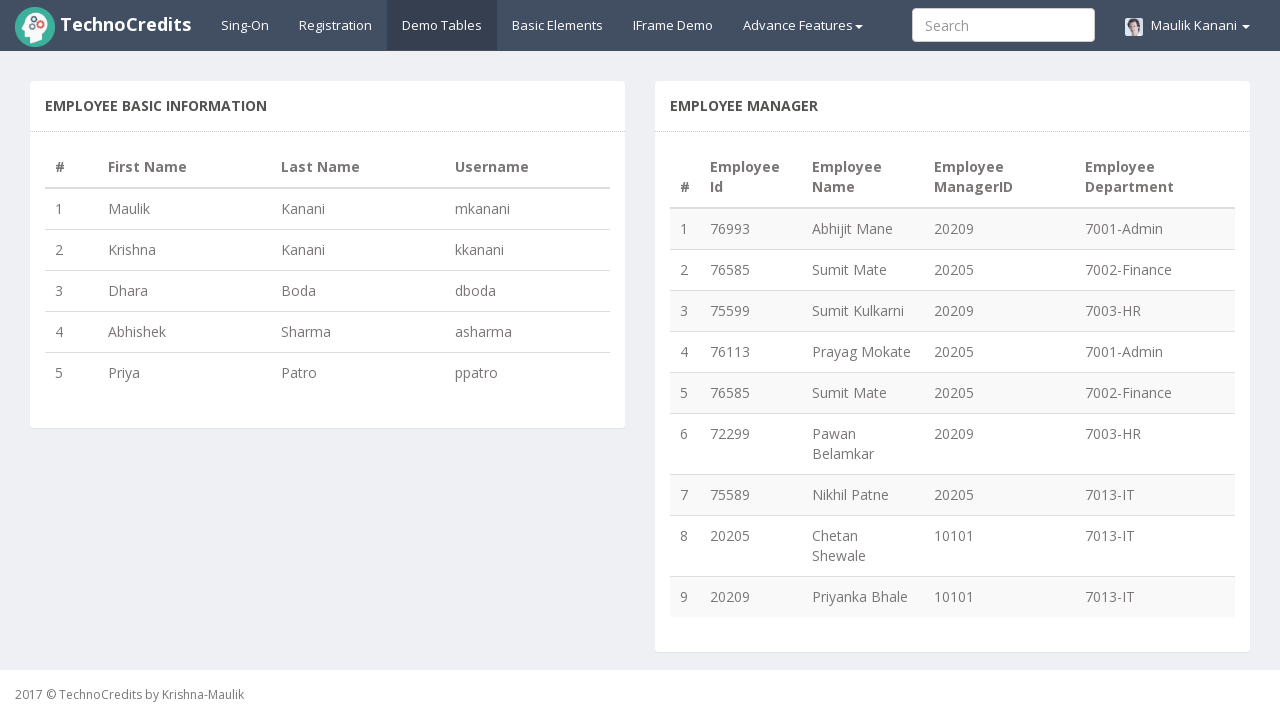

Retrieved all row elements from table body
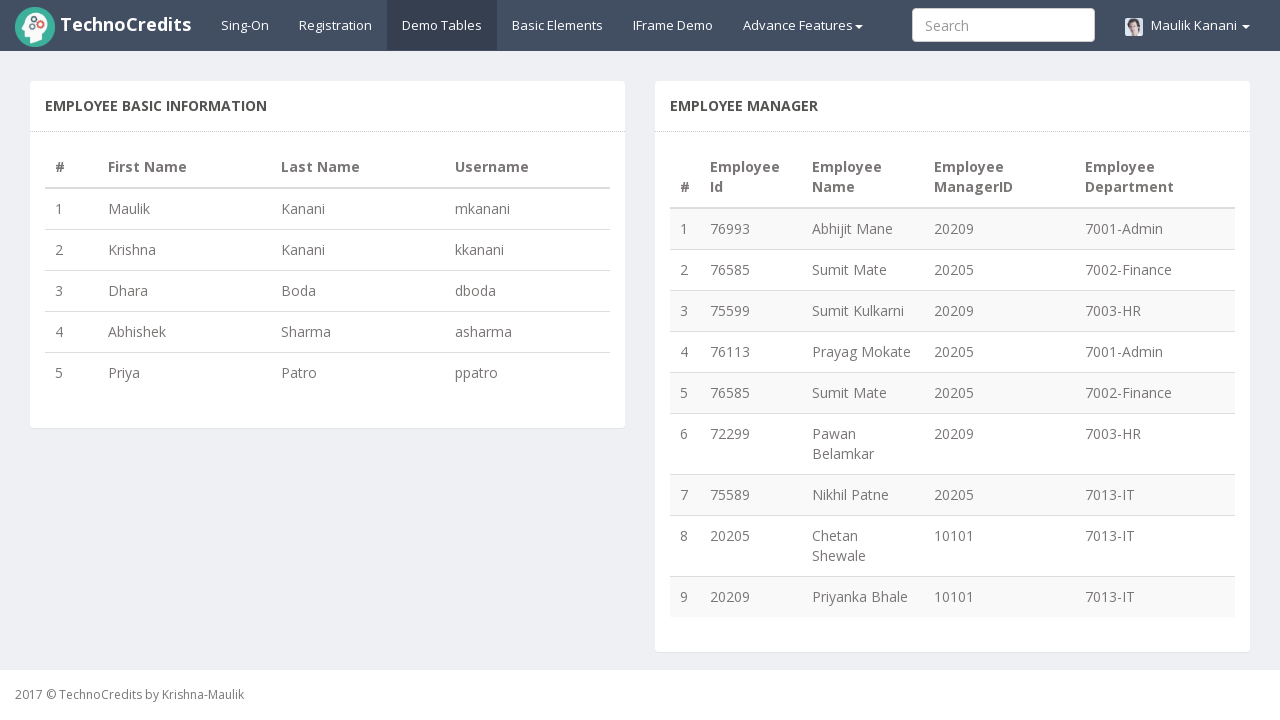

Retrieved all column header elements from table
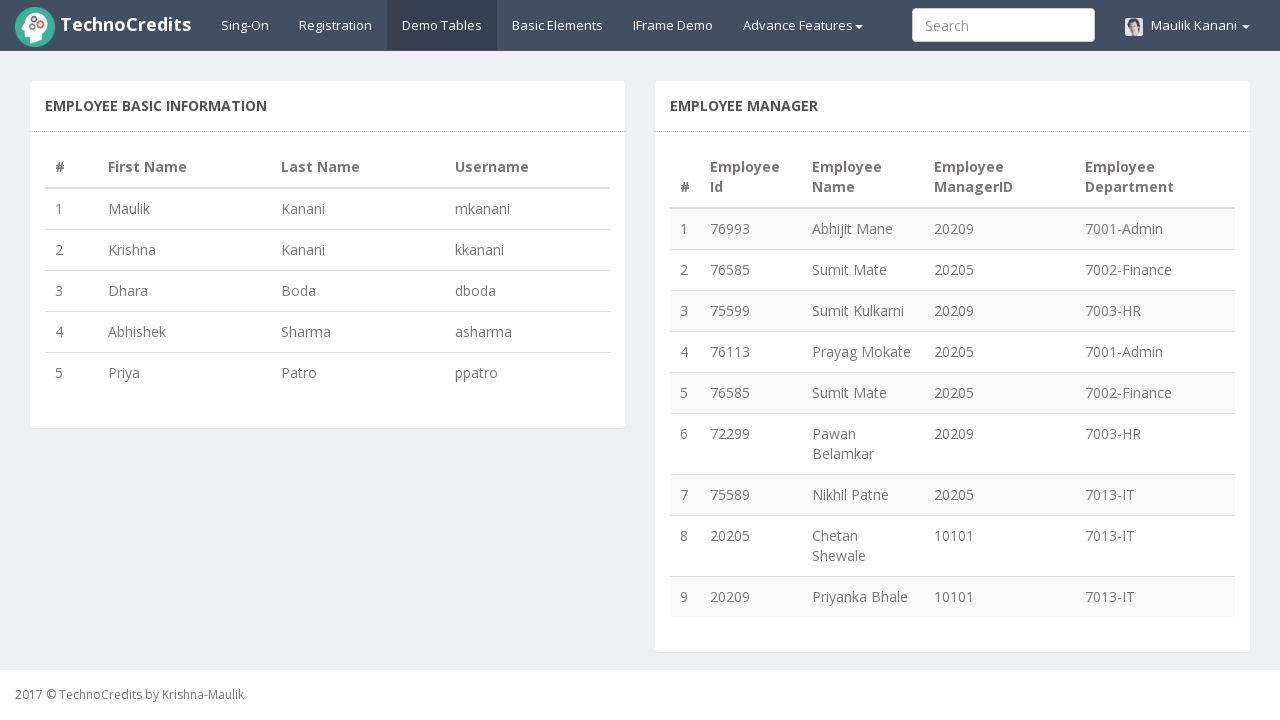

Determined table dimensions: 5 rows and 4 columns
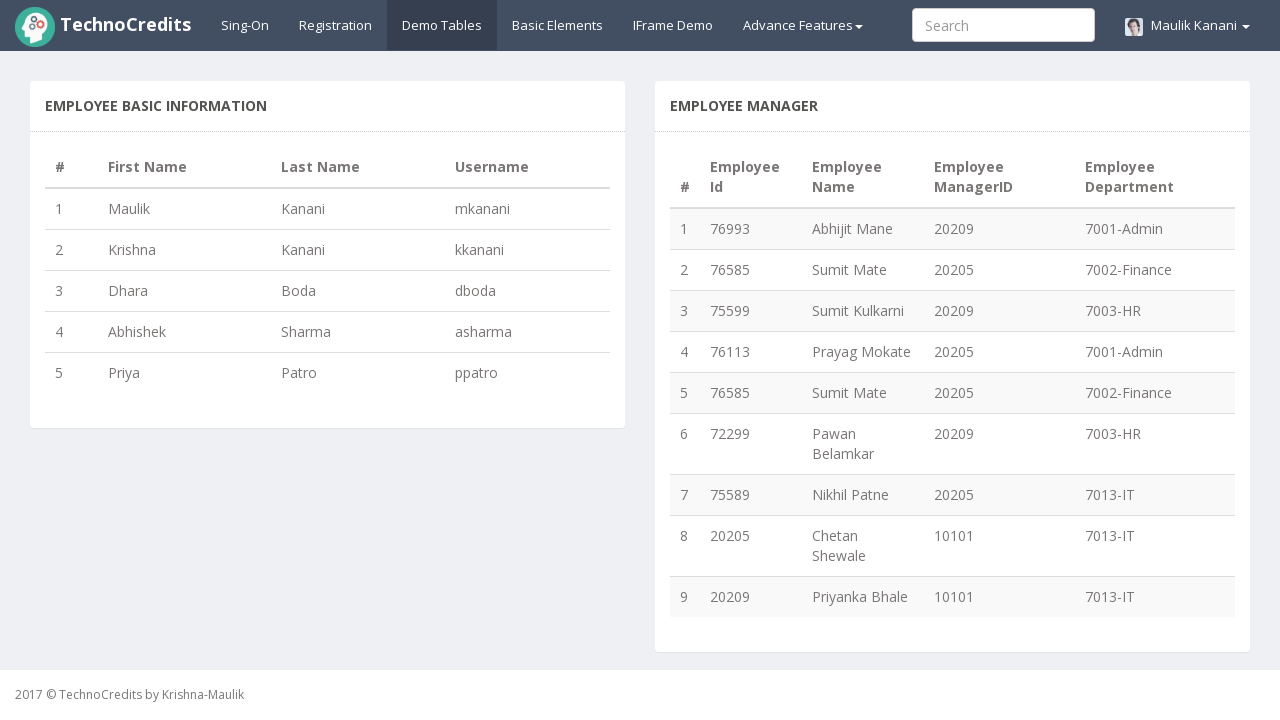

Verified cell in last row (row 5, column 1) is accessible
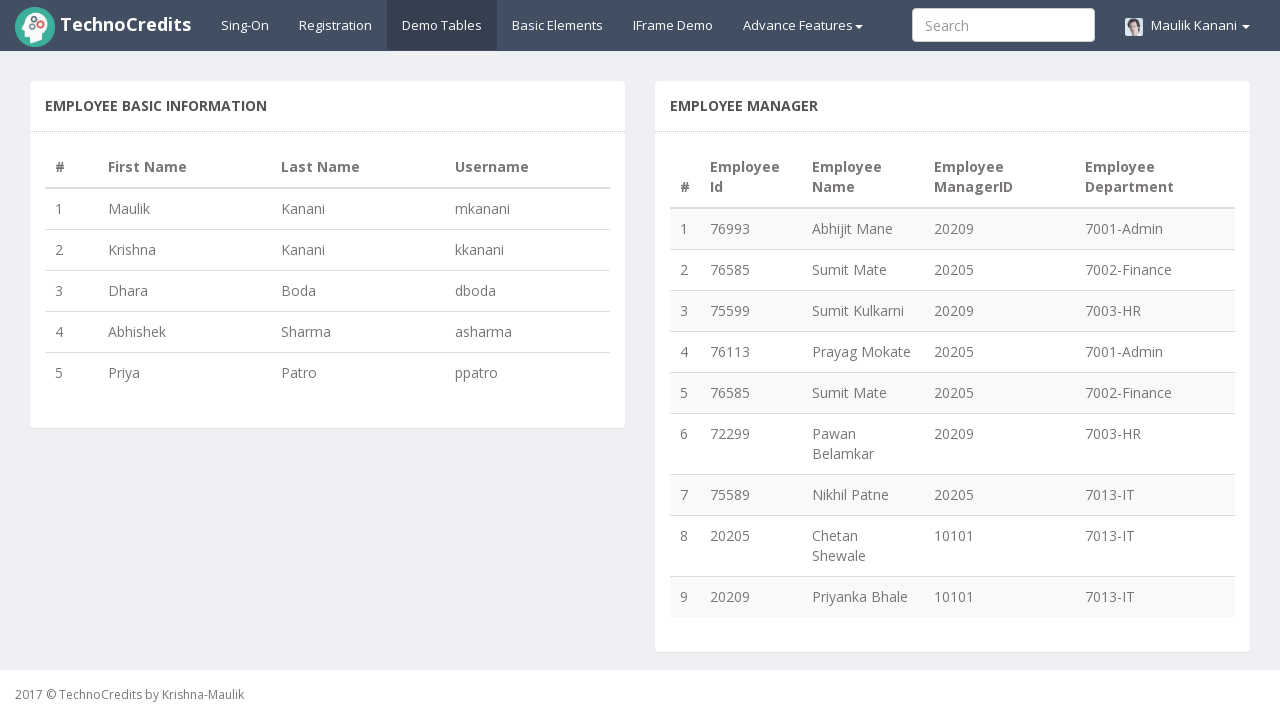

Verified cell in last row (row 5, column 2) is accessible
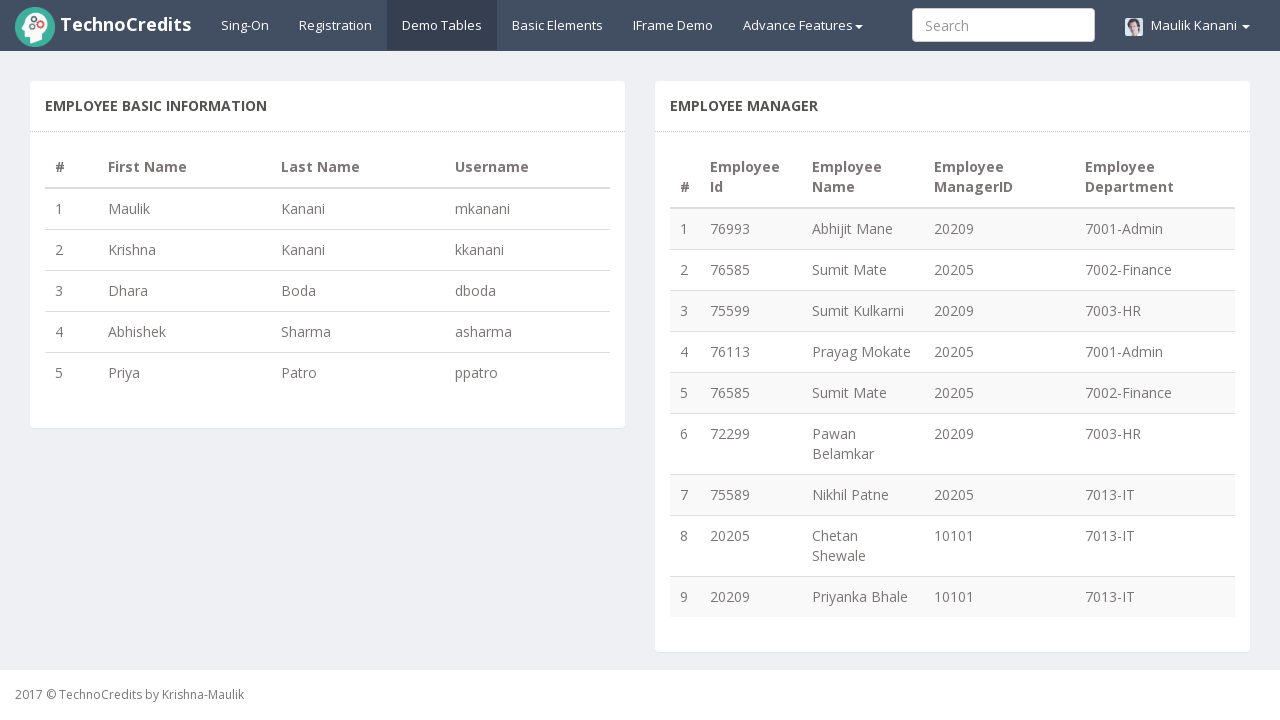

Verified cell in last row (row 5, column 3) is accessible
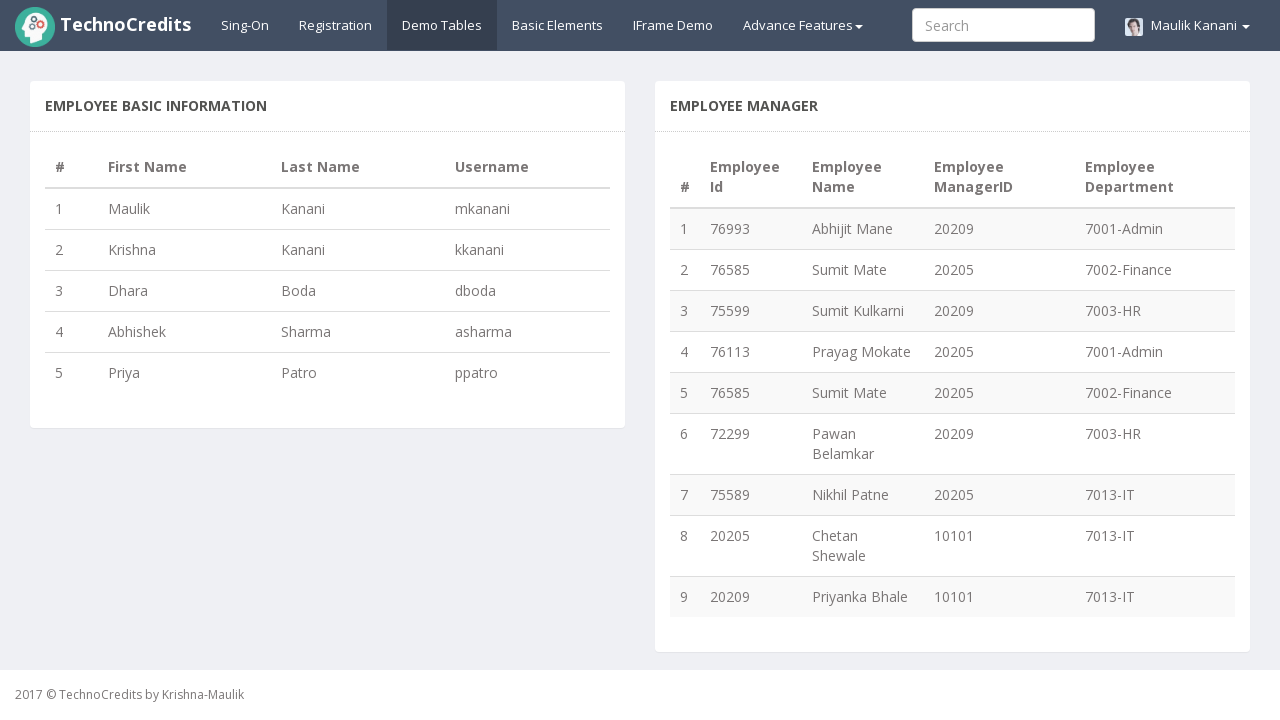

Verified cell in last row (row 5, column 4) is accessible
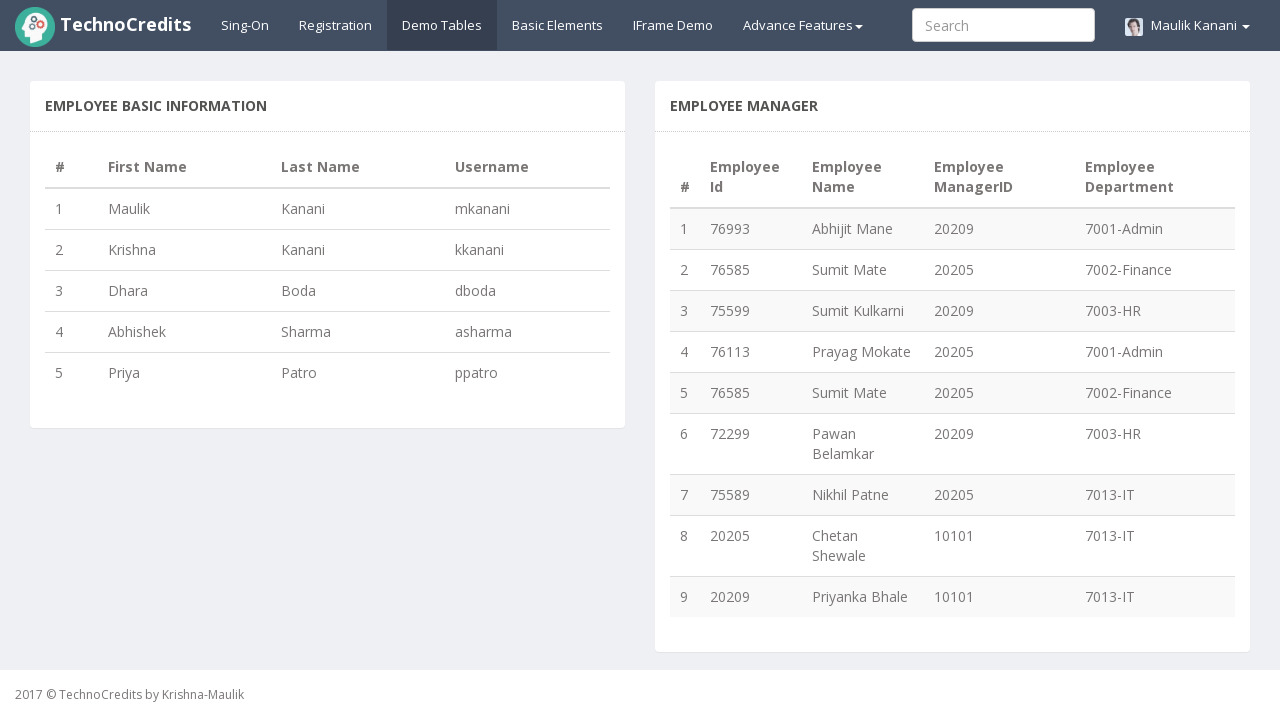

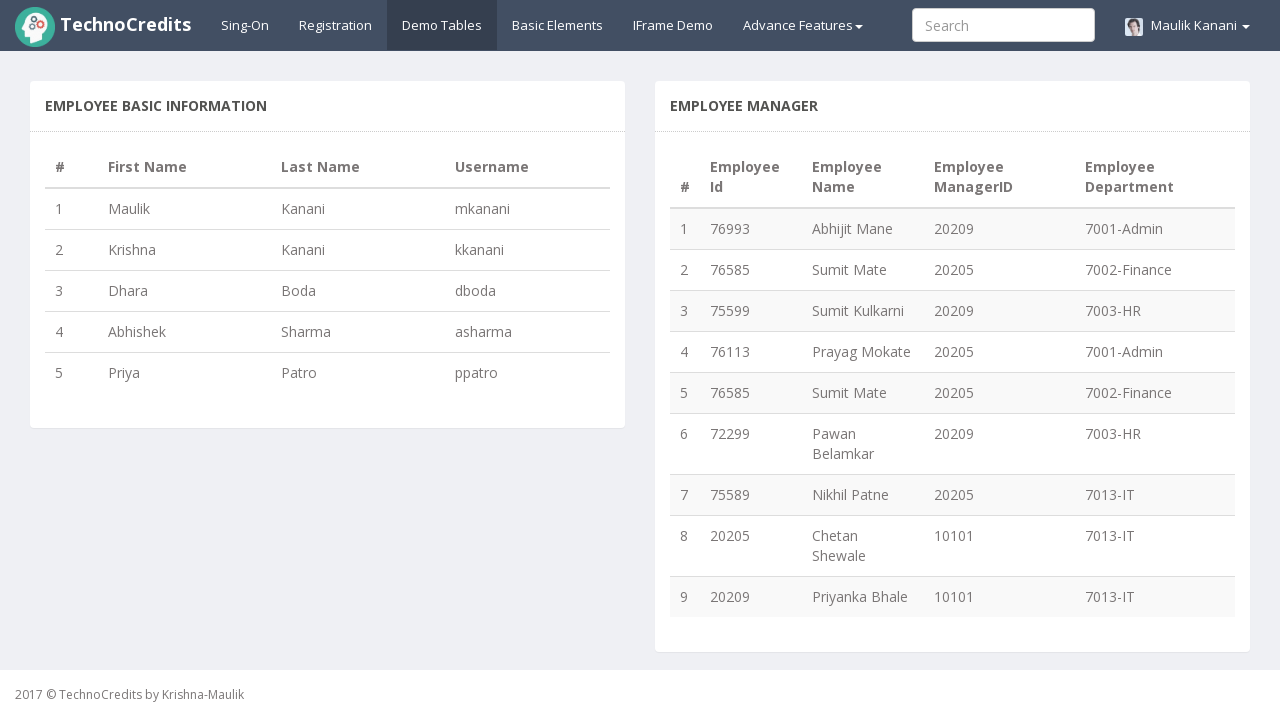